Tests that clicking the Generate button creates a single UUID with valid format

Starting URL: https://qatask.netlify.app/

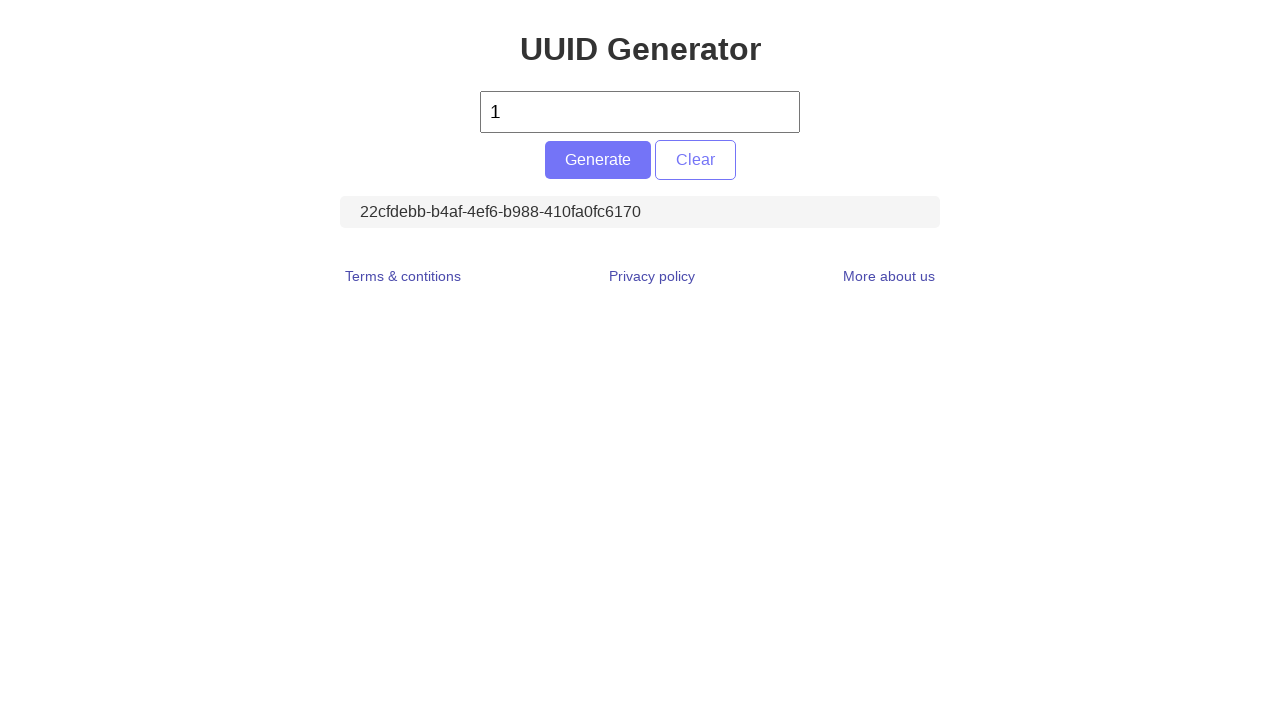

Clicked the Generate button at (598, 160) on #generate
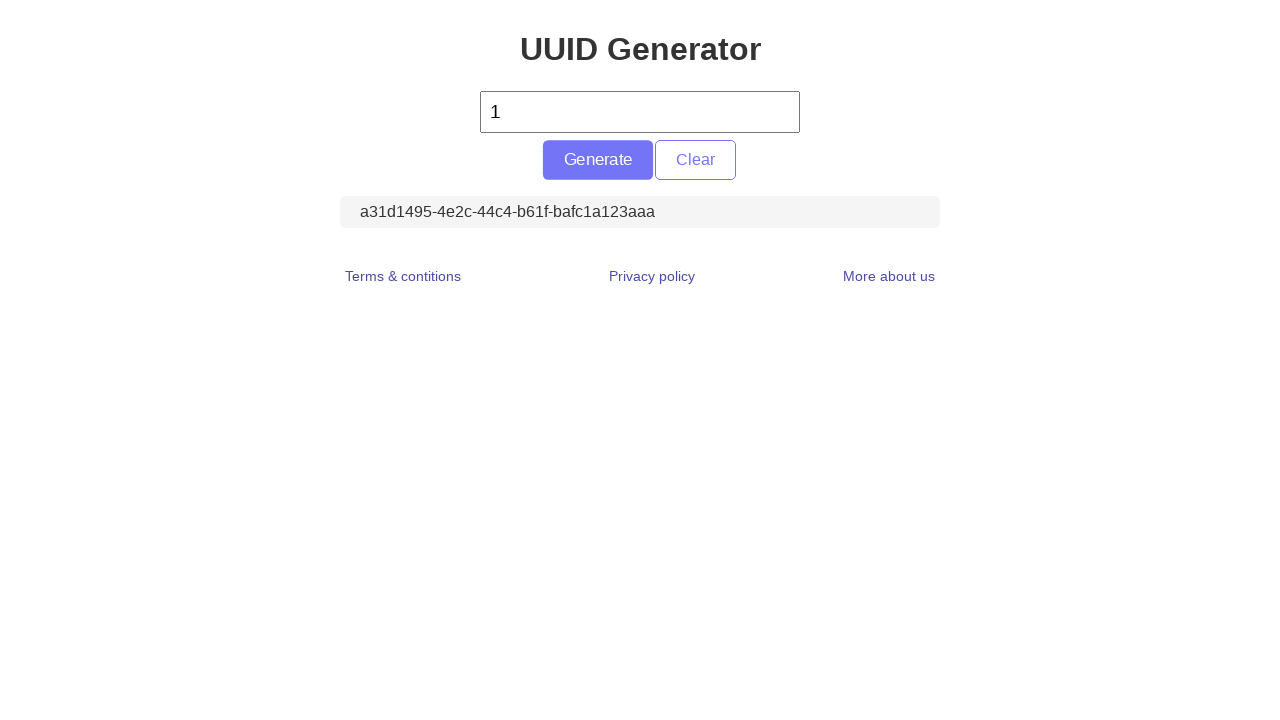

UUID element became visible
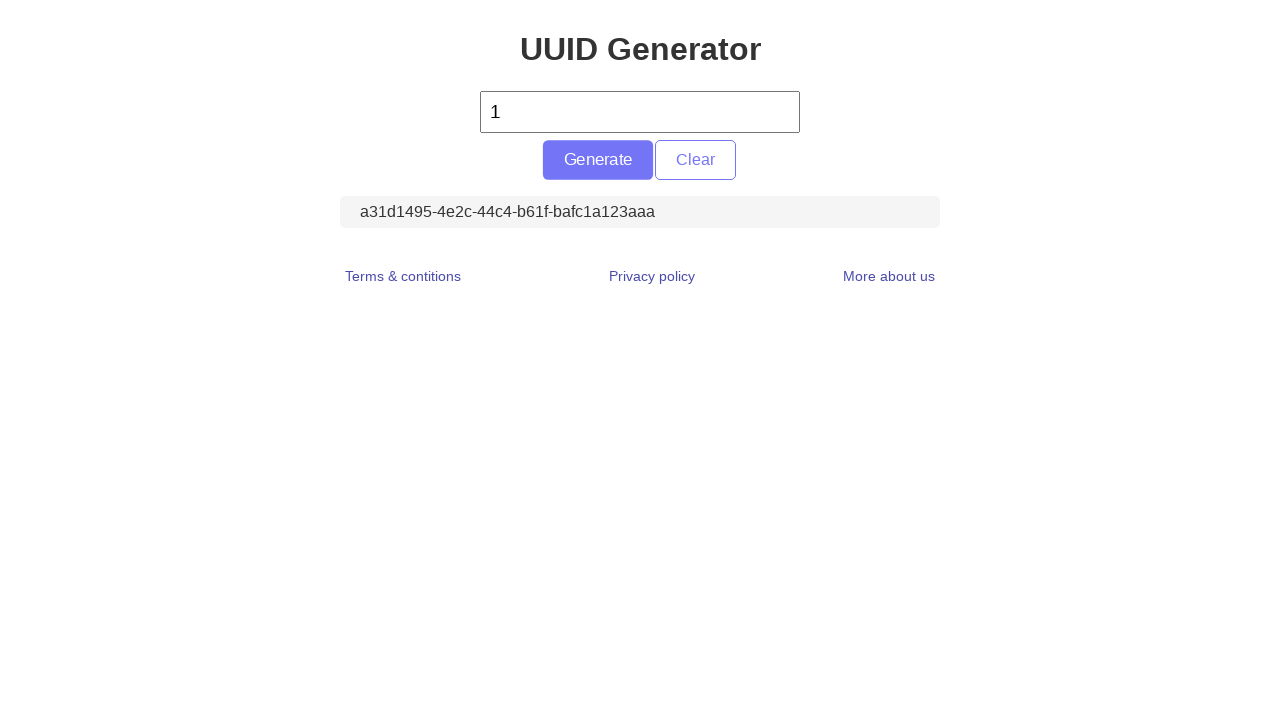

Retrieved UUID text content
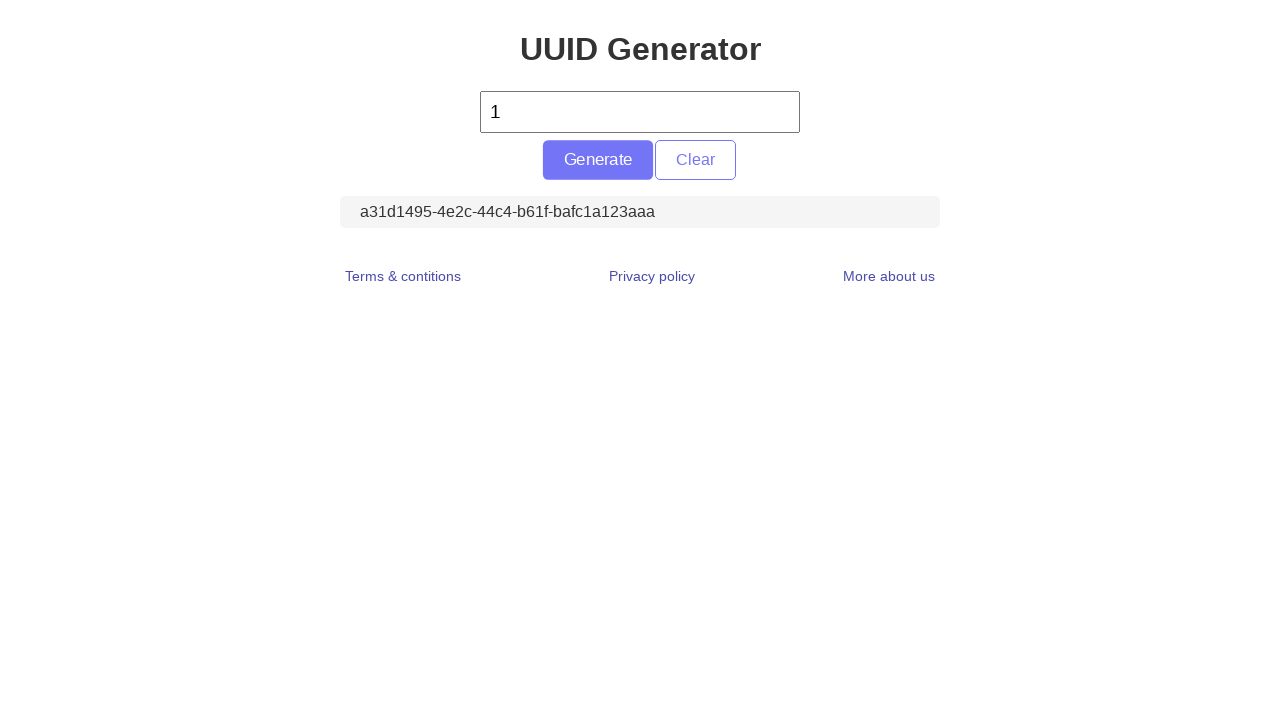

Verified UUID is not empty - assertion passed
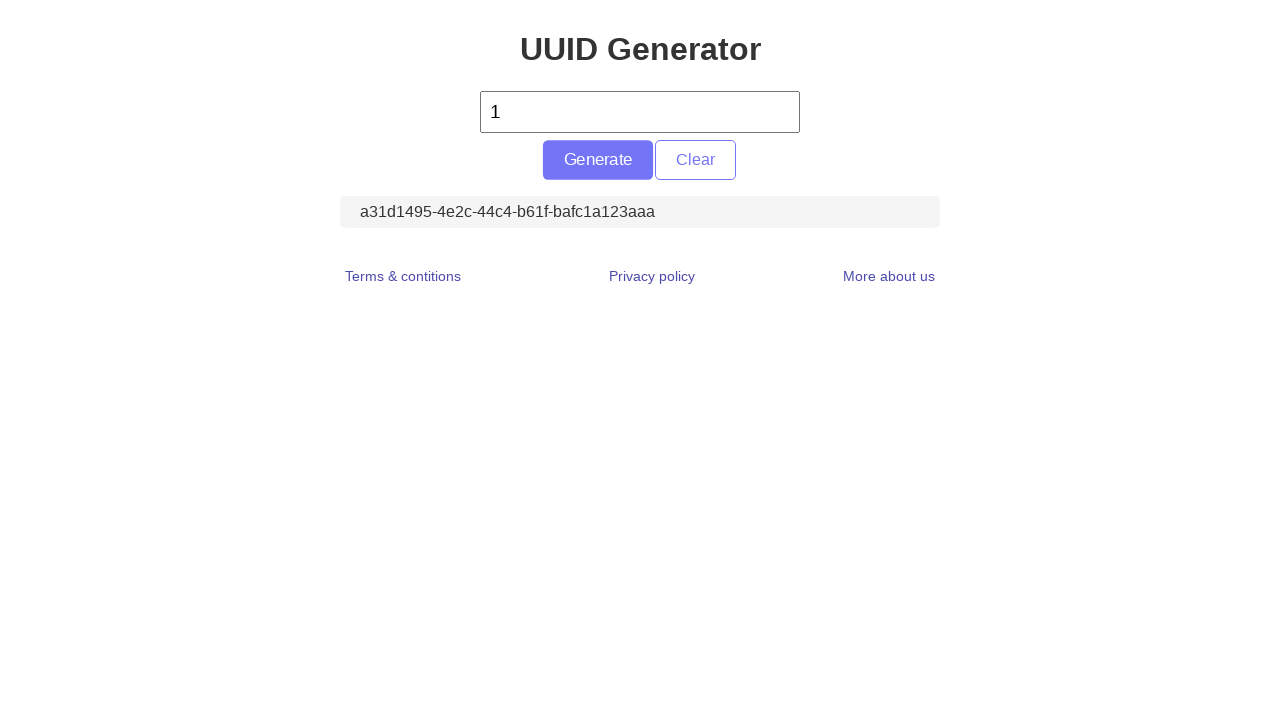

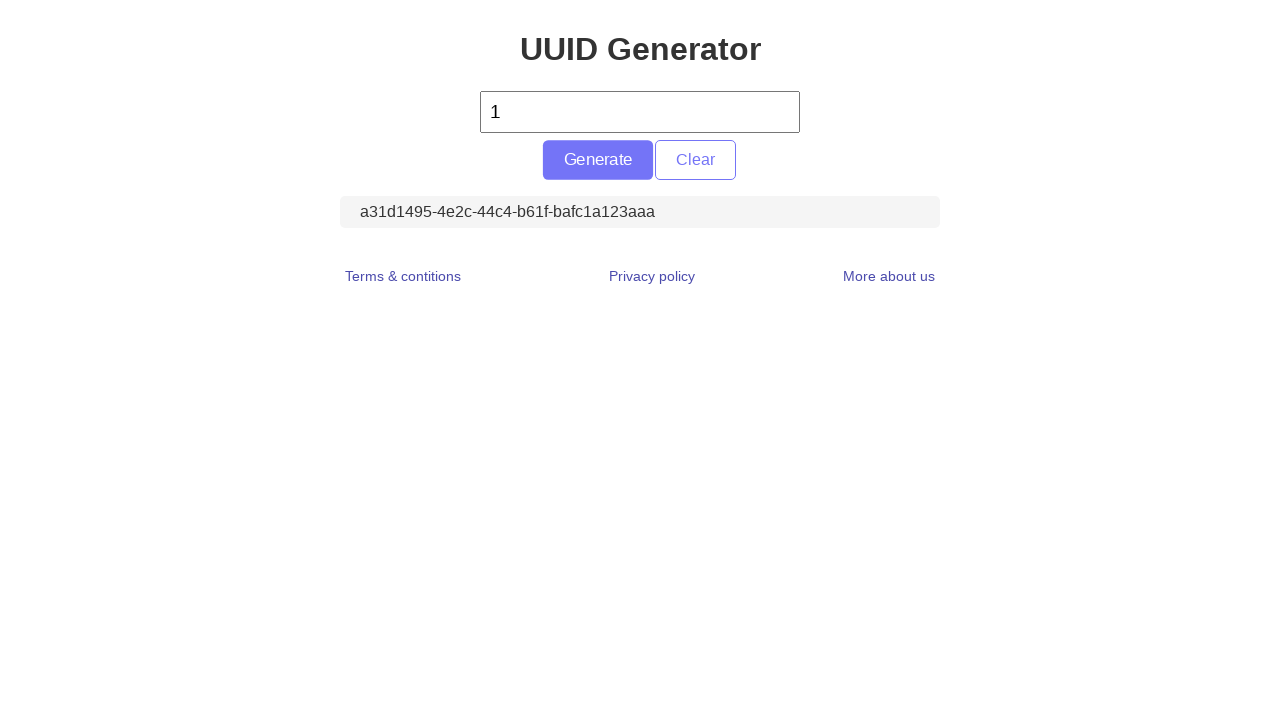